Tests calendar date picker functionality by selecting a specific date (June 15, 2027) through year, month, and day navigation

Starting URL: https://rahulshettyacademy.com/seleniumPractise/#/offers

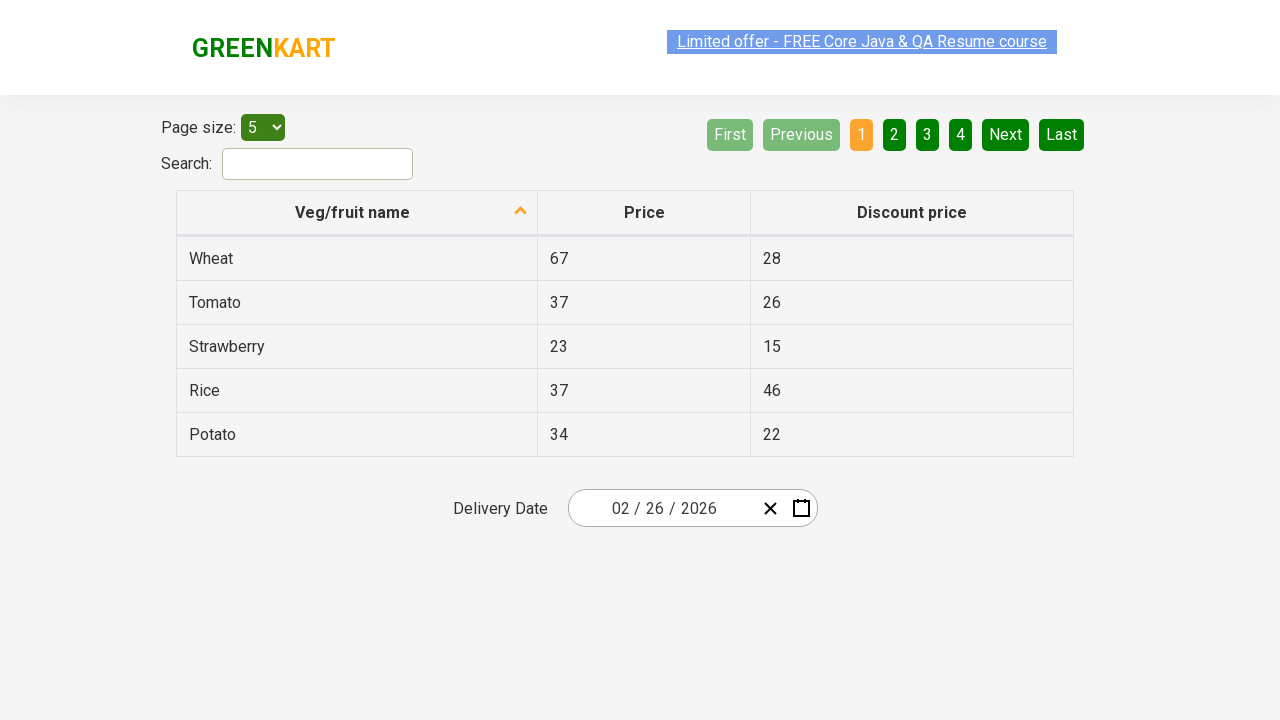

Clicked date picker to open calendar at (662, 508) on .react-date-picker__inputgroup
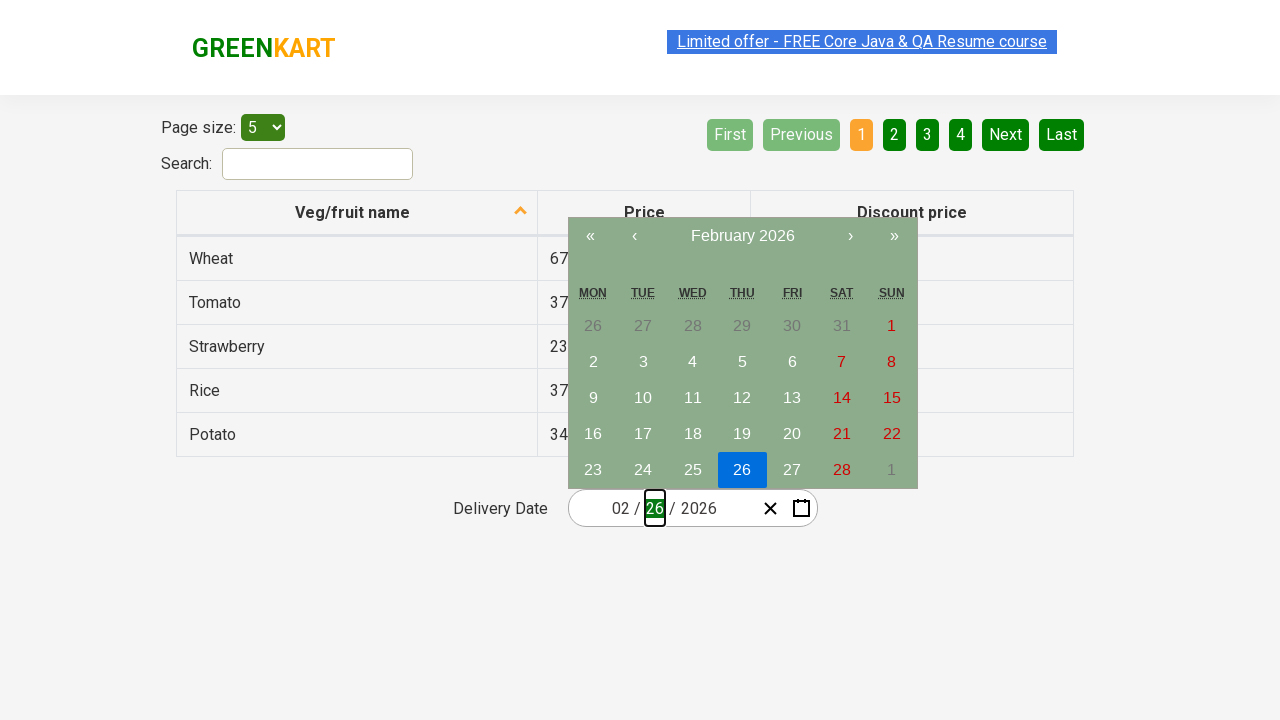

Clicked navigation label to navigate to month view at (742, 236) on .react-calendar__navigation__label__labelText
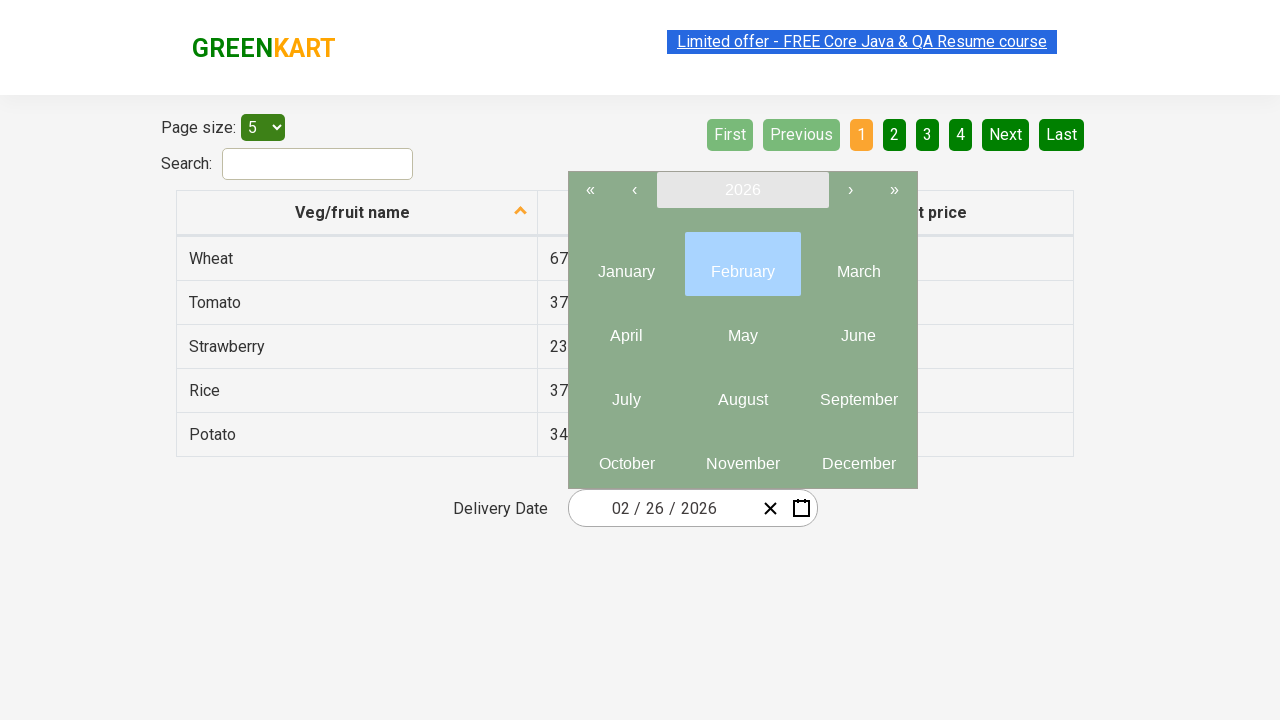

Clicked navigation label again to navigate to year view at (742, 190) on .react-calendar__navigation__label__labelText
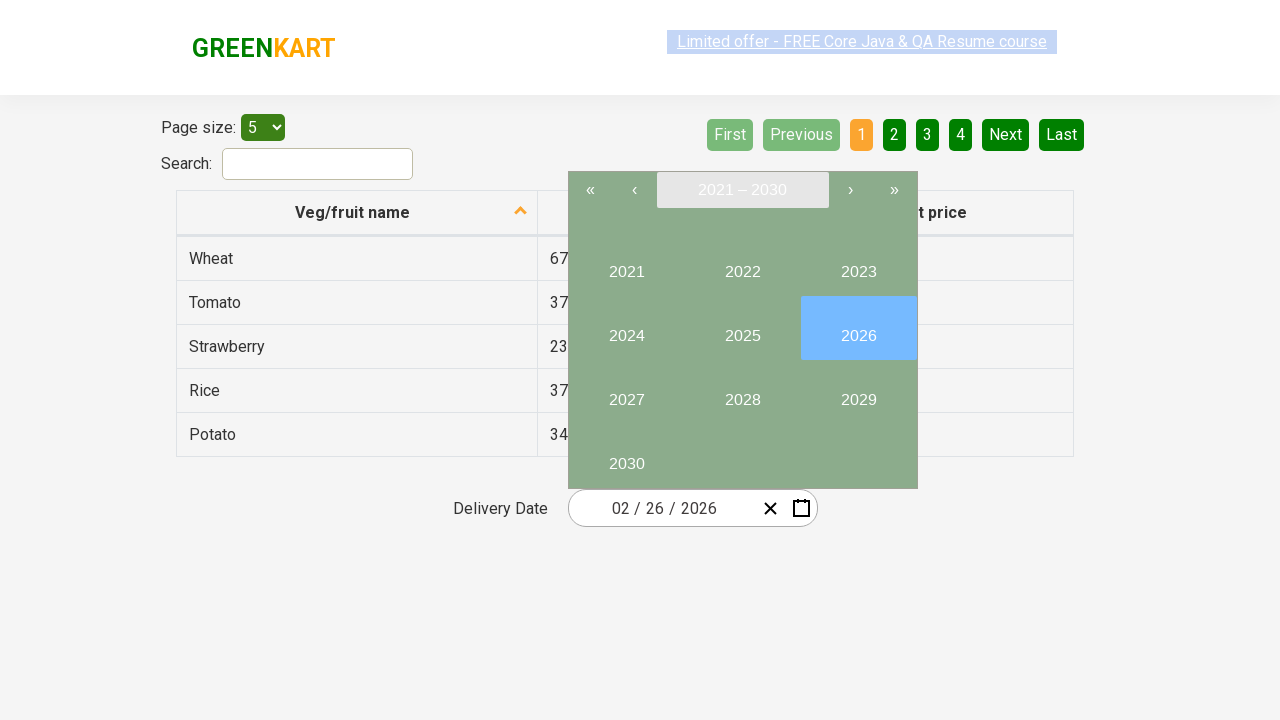

Selected year 2027 at (626, 392) on button:has-text('2027')
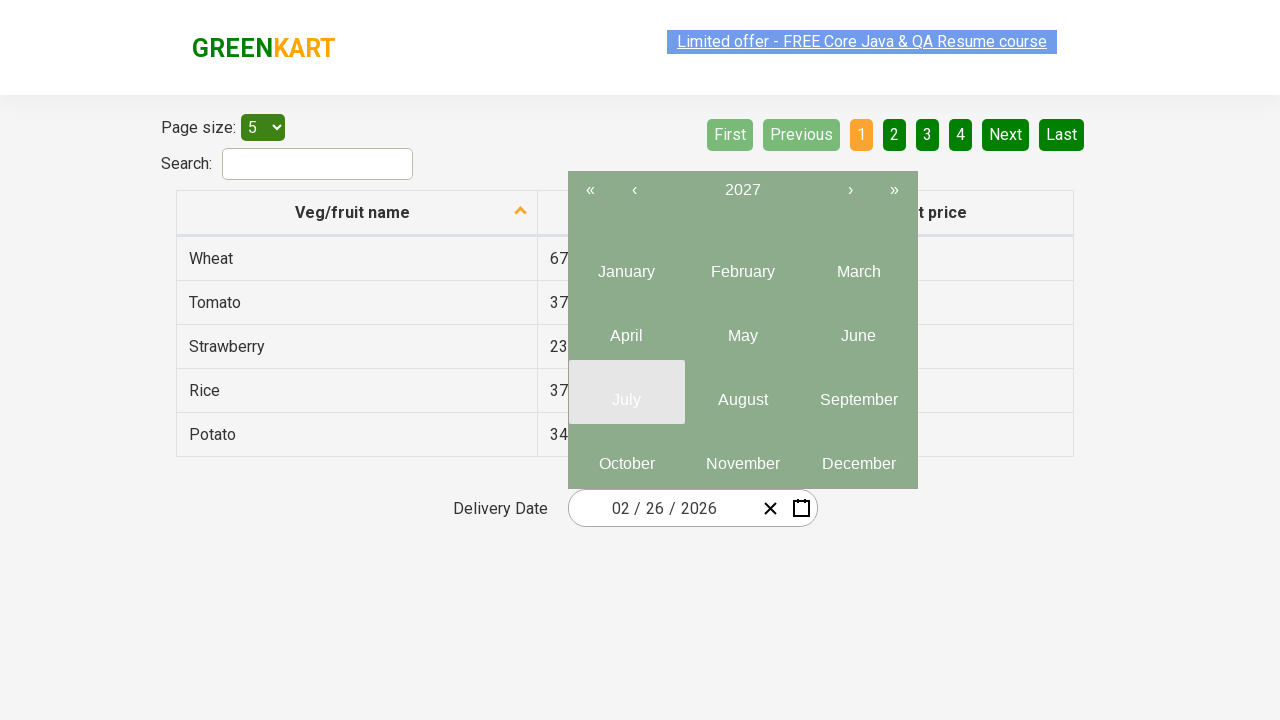

Selected month 6 (June) at (858, 328) on .react-calendar__year-view__months__month >> nth=5
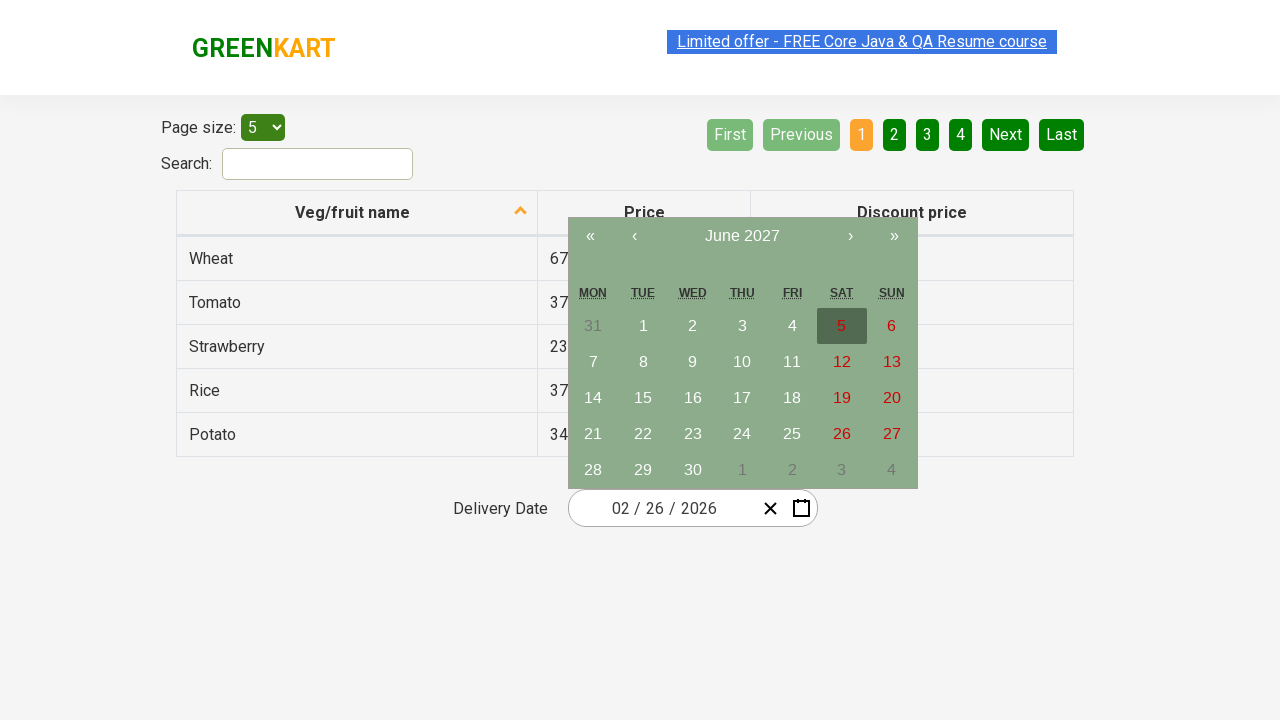

Selected day 15 at (643, 398) on abbr:has-text('15')
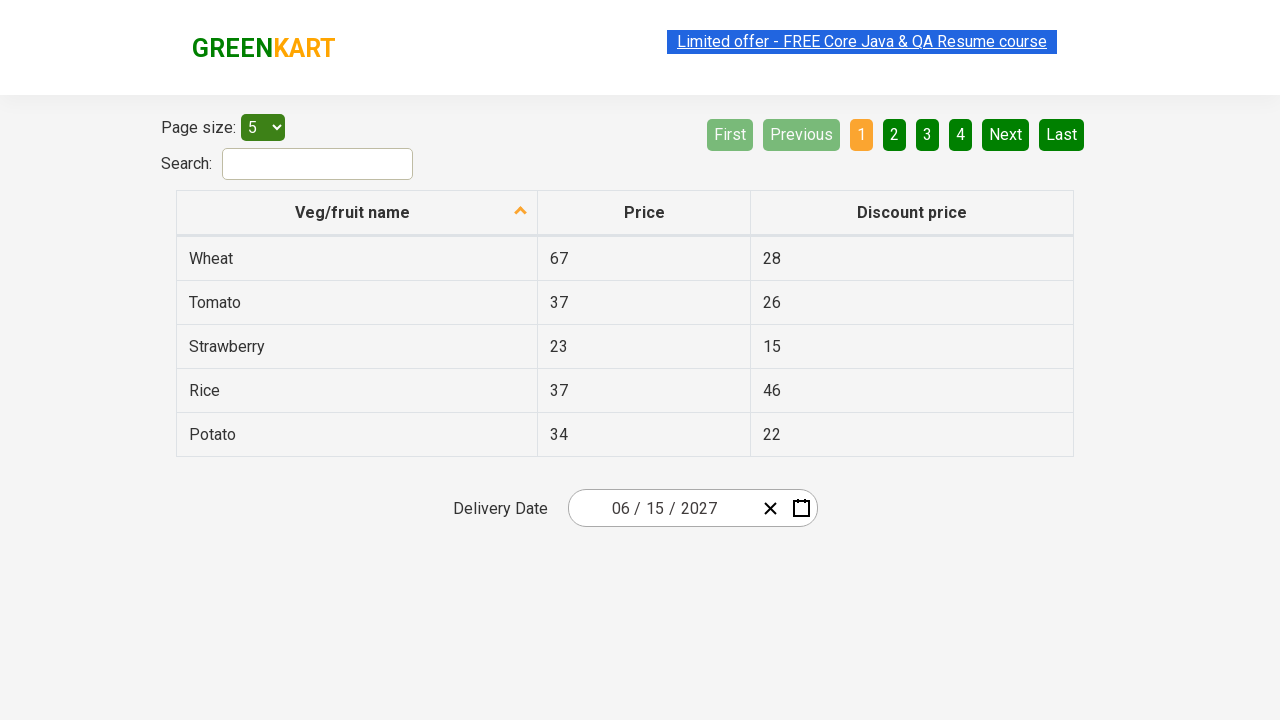

Verified input field 0 contains expected value 6
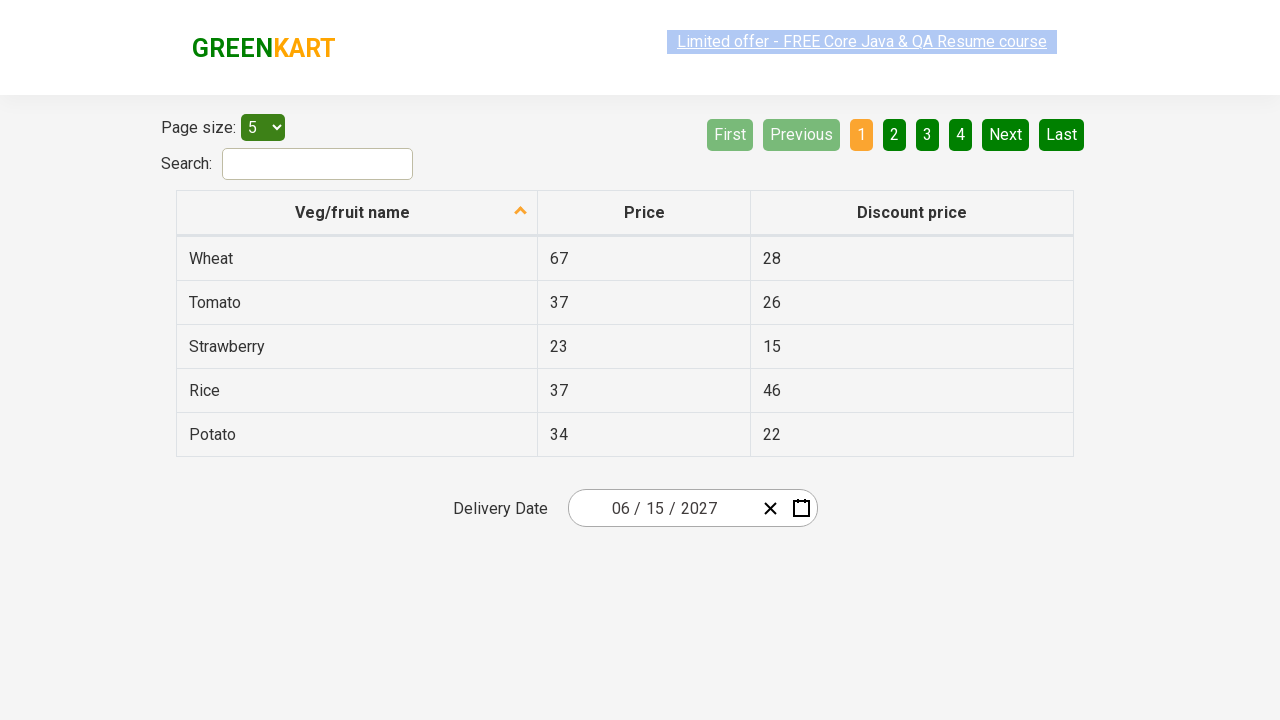

Verified input field 1 contains expected value 15
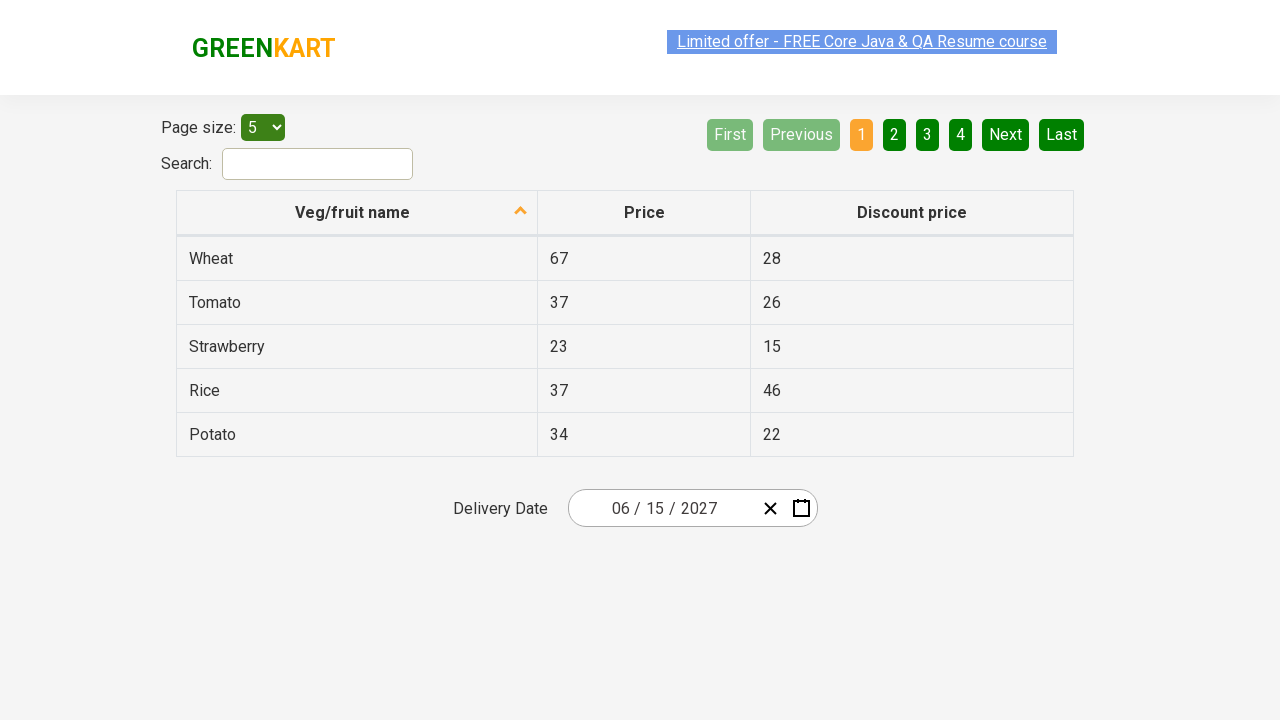

Verified input field 2 contains expected value 2027
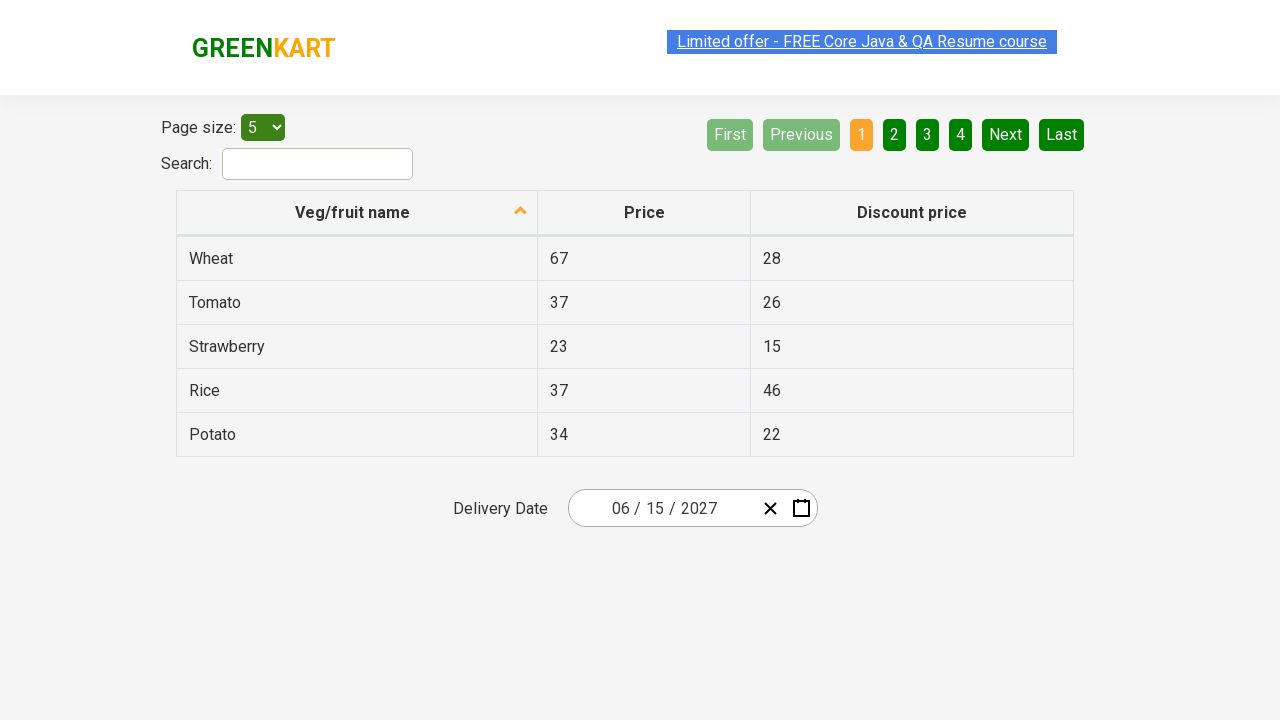

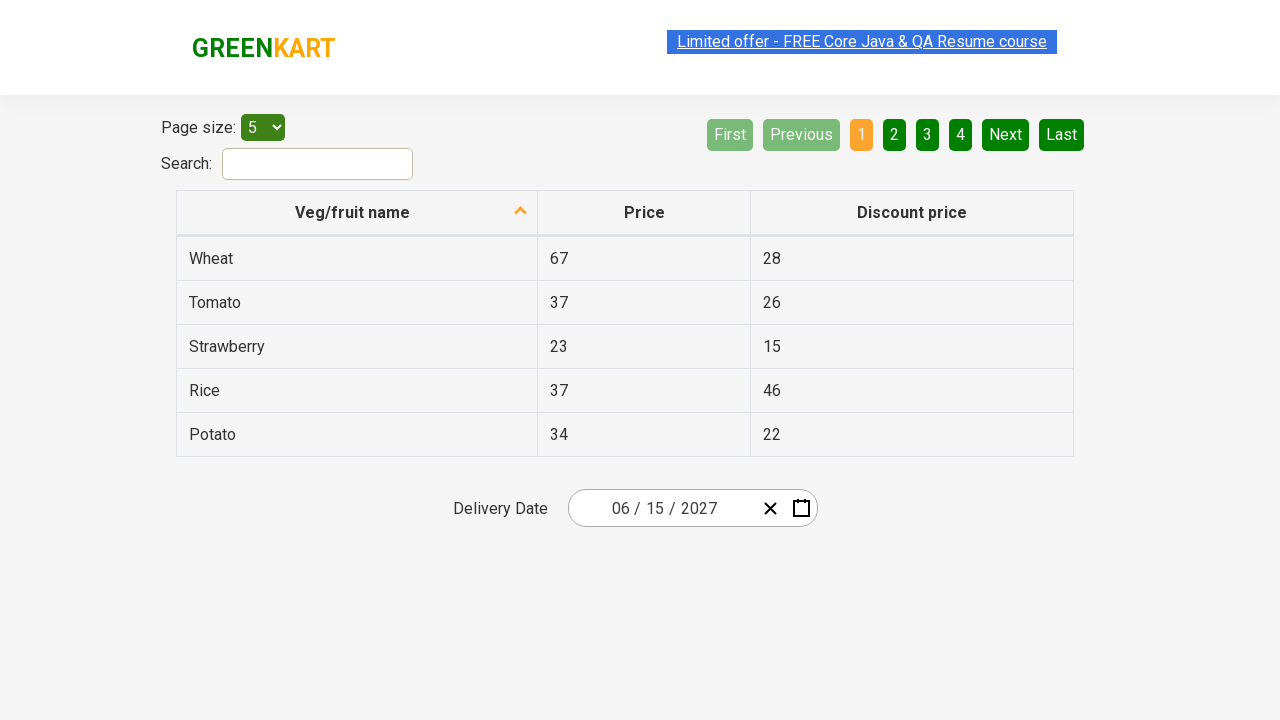